Tests keyboard input events by typing a character and performing keyboard shortcuts (Ctrl+A to select all, Ctrl+C to copy)

Starting URL: https://www.training-support.net/selenium/input-events

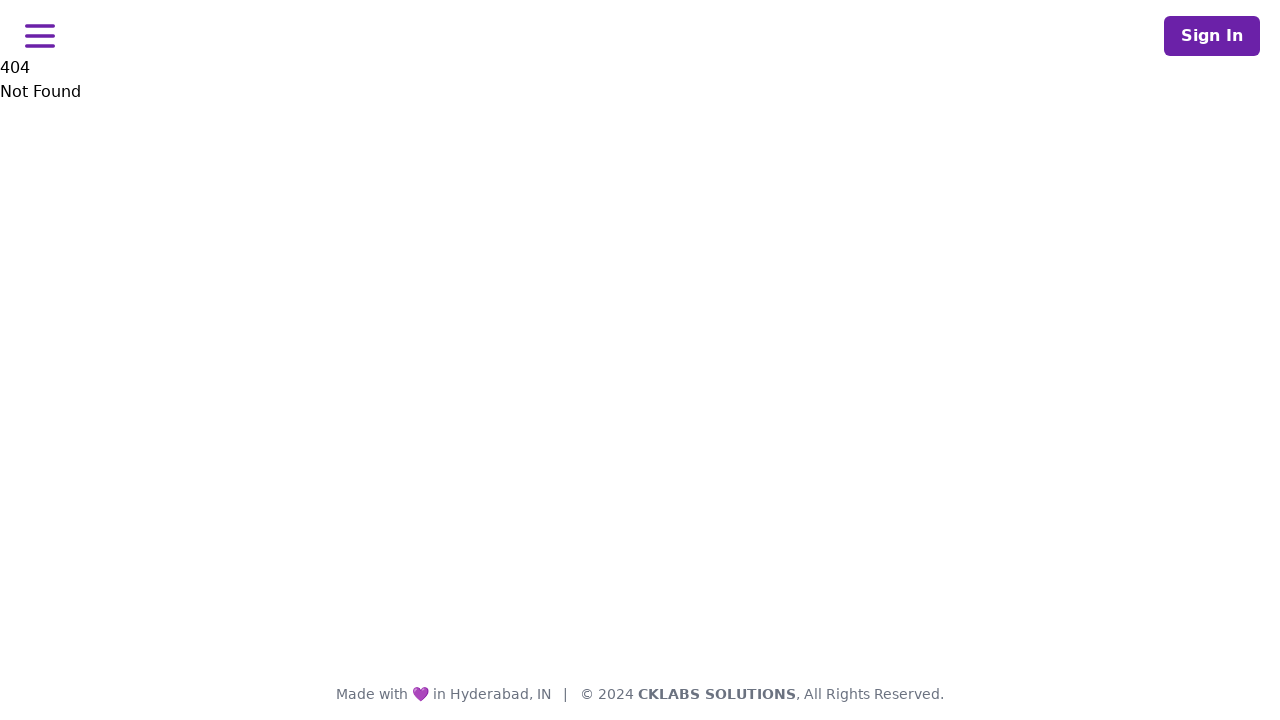

Typed the letter 'A'
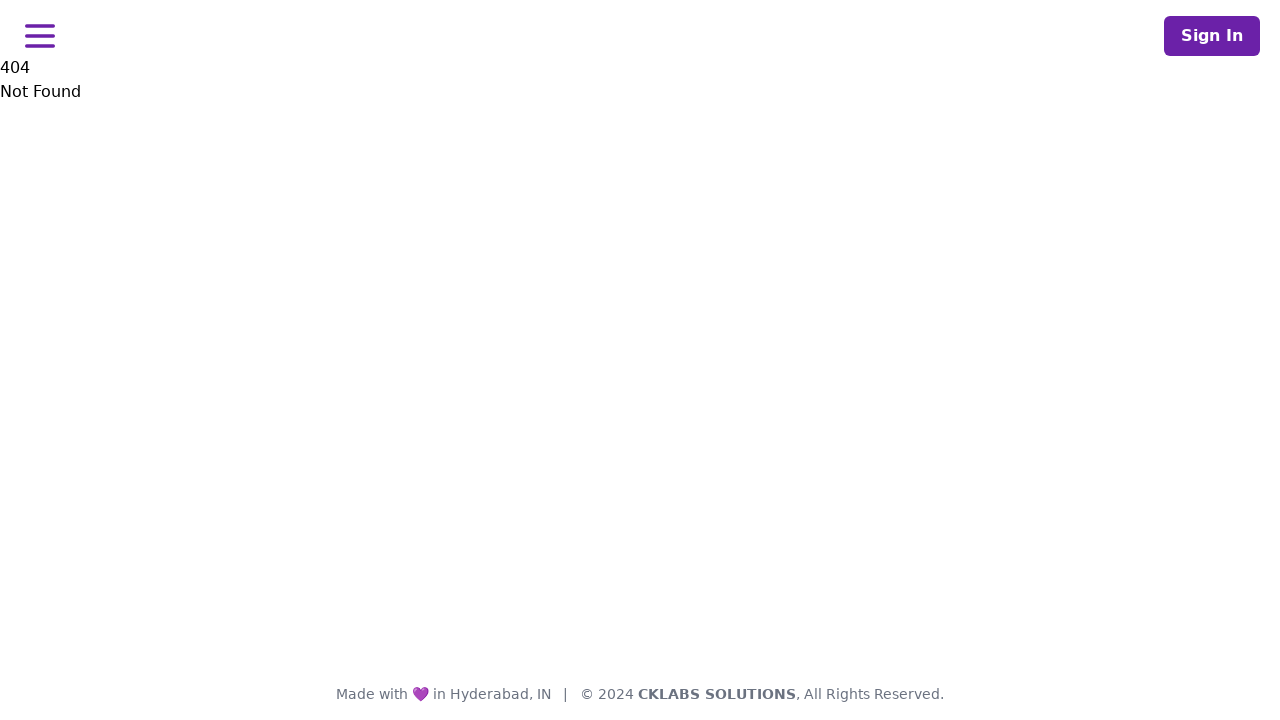

Pressed Control key down
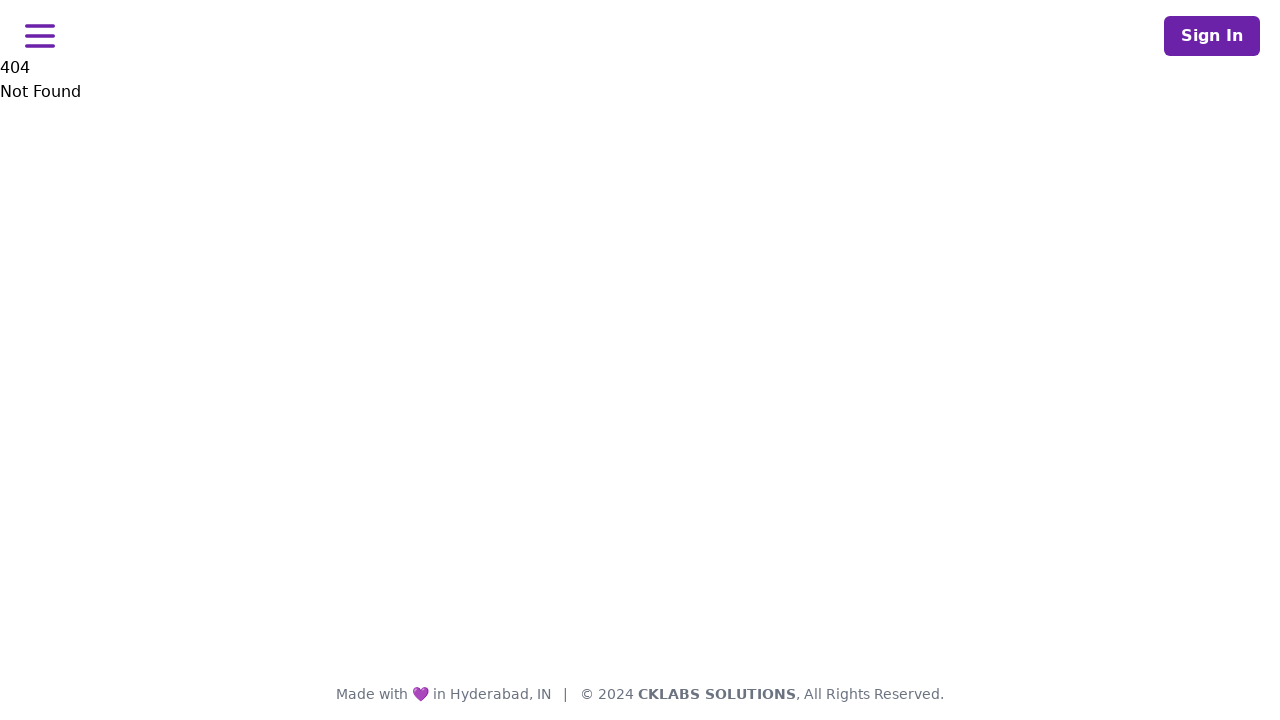

Pressed 'a' to select all text (Ctrl+A)
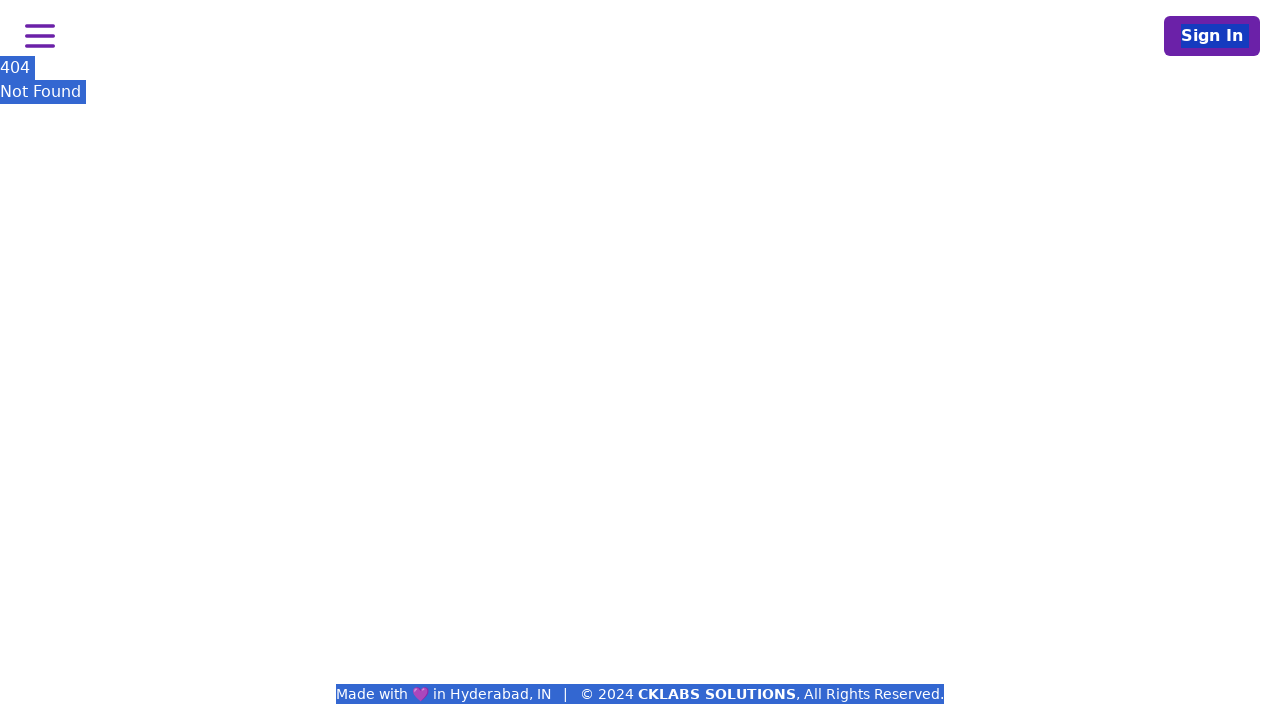

Pressed 'c' to copy selected text (Ctrl+C)
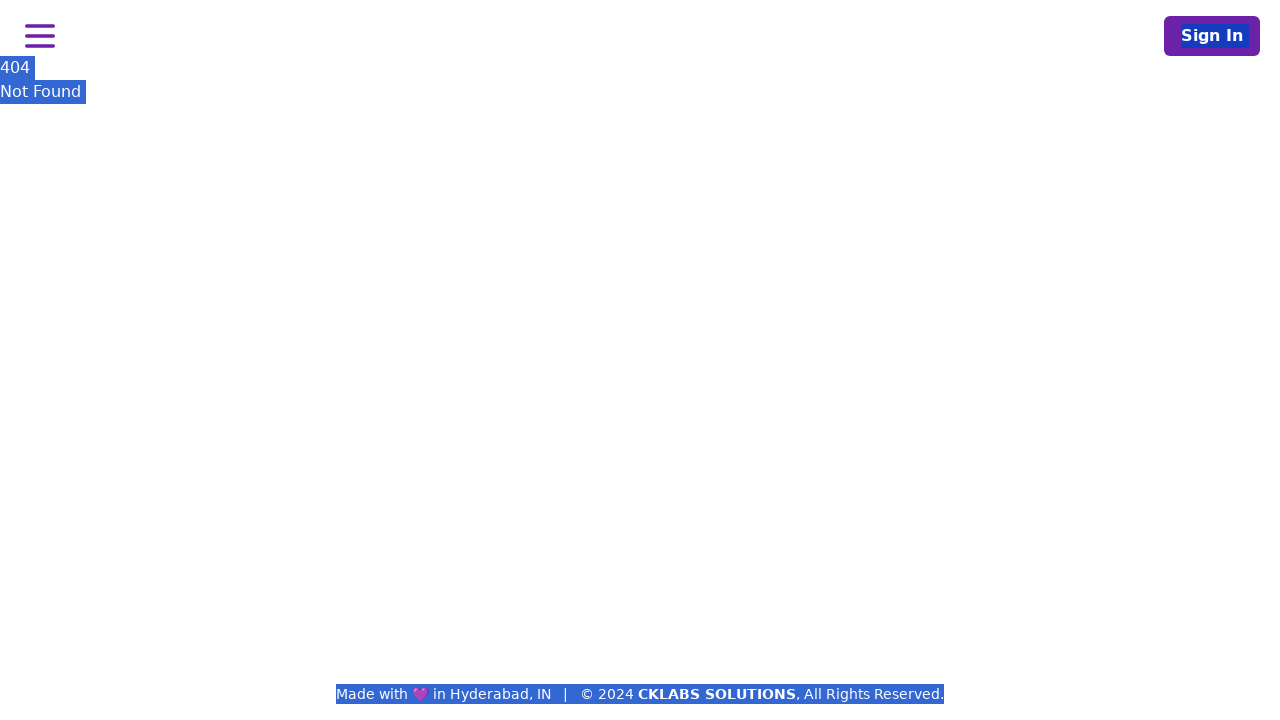

Released Control key
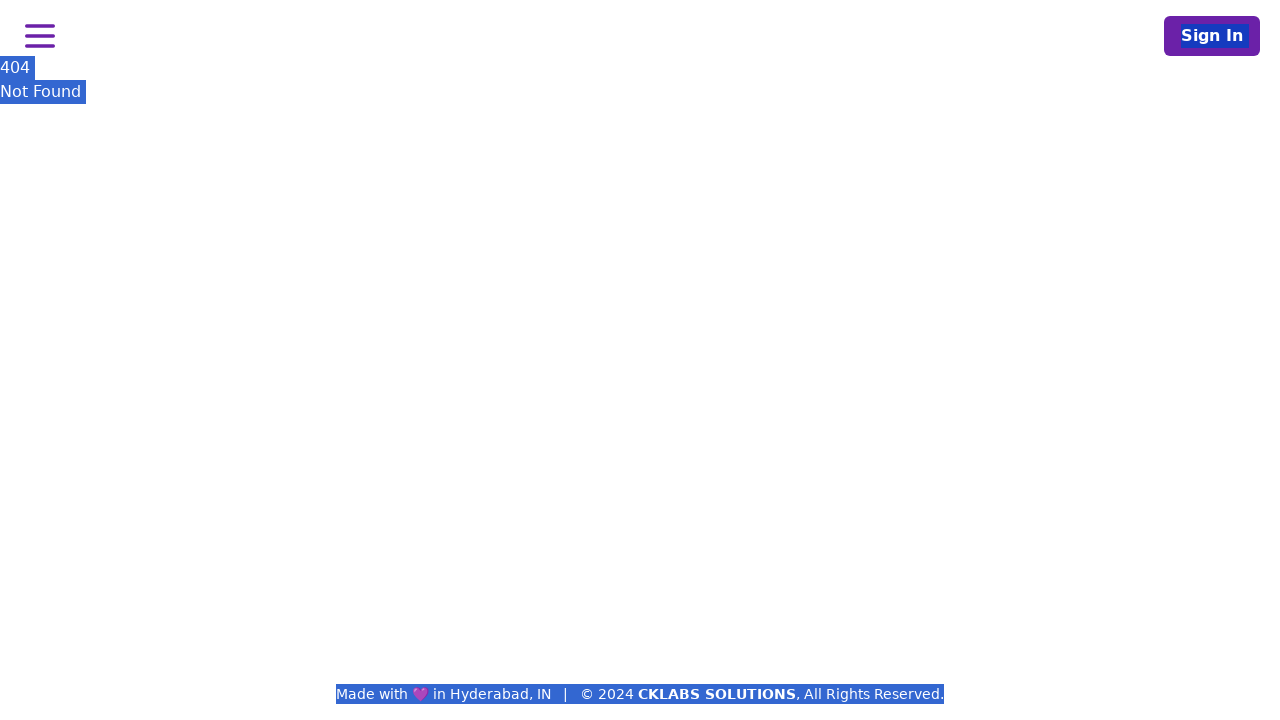

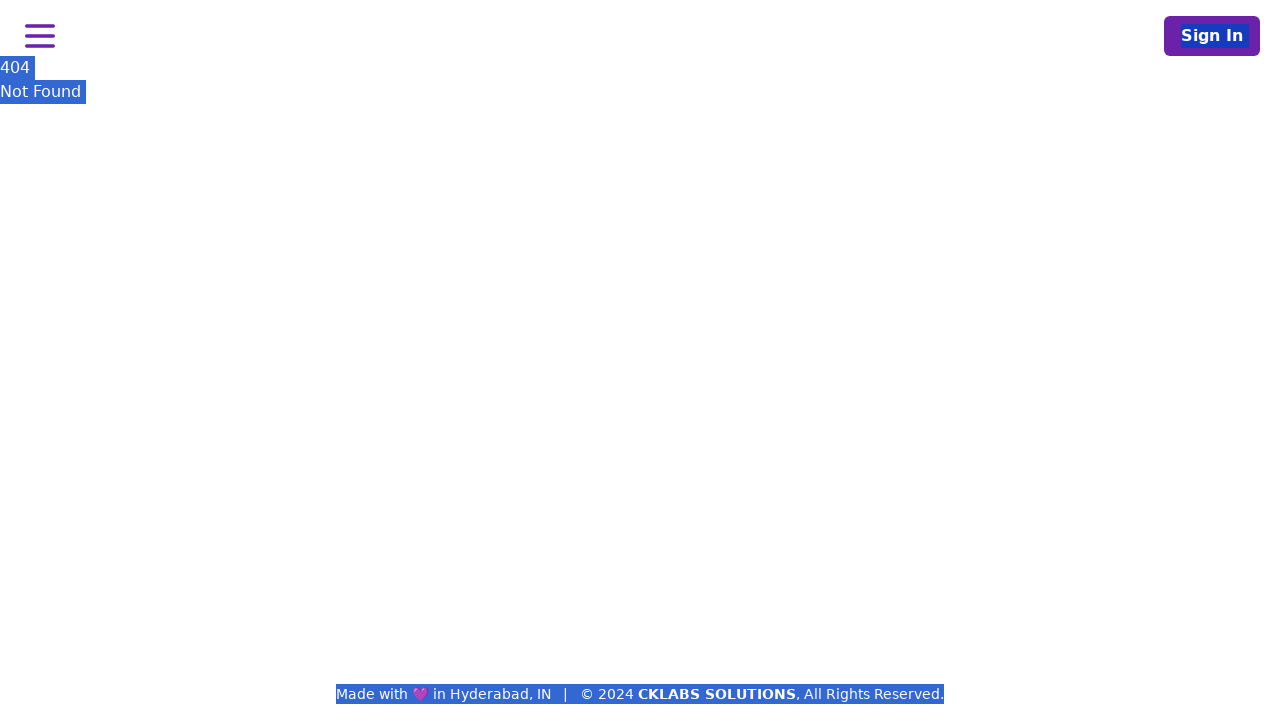